Navigates to cleverbots.ru, switches language to English then back to Russian, and verifies the text content of the category title.

Starting URL: https://cleverbots.ru/

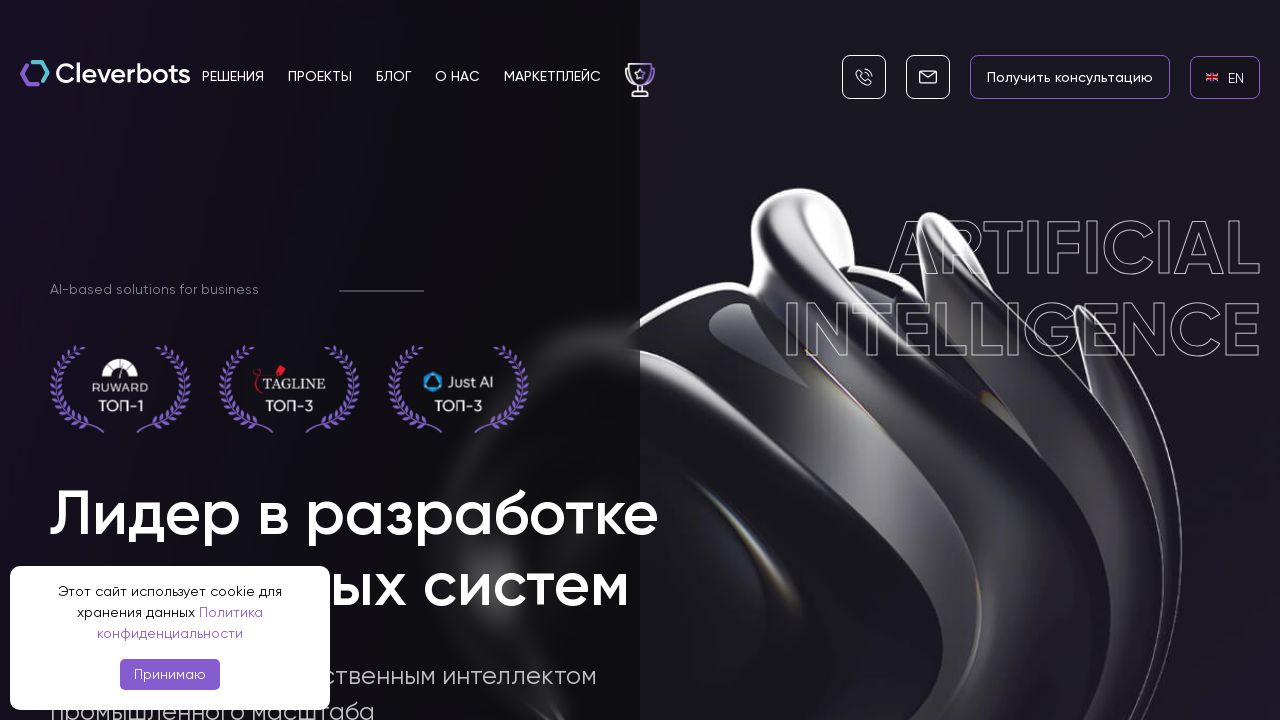

English language link became visible
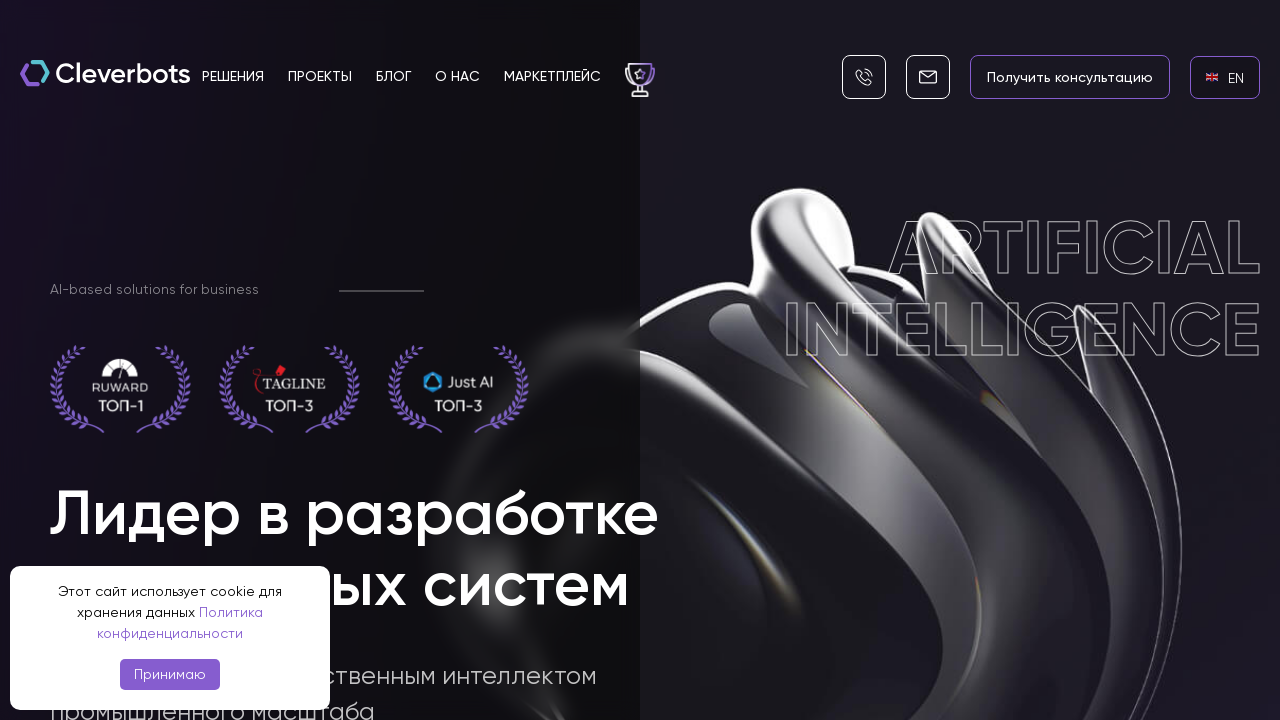

Clicked English language link to switch to English at (1225, 77) on internal:role=link[name="en EN"i]
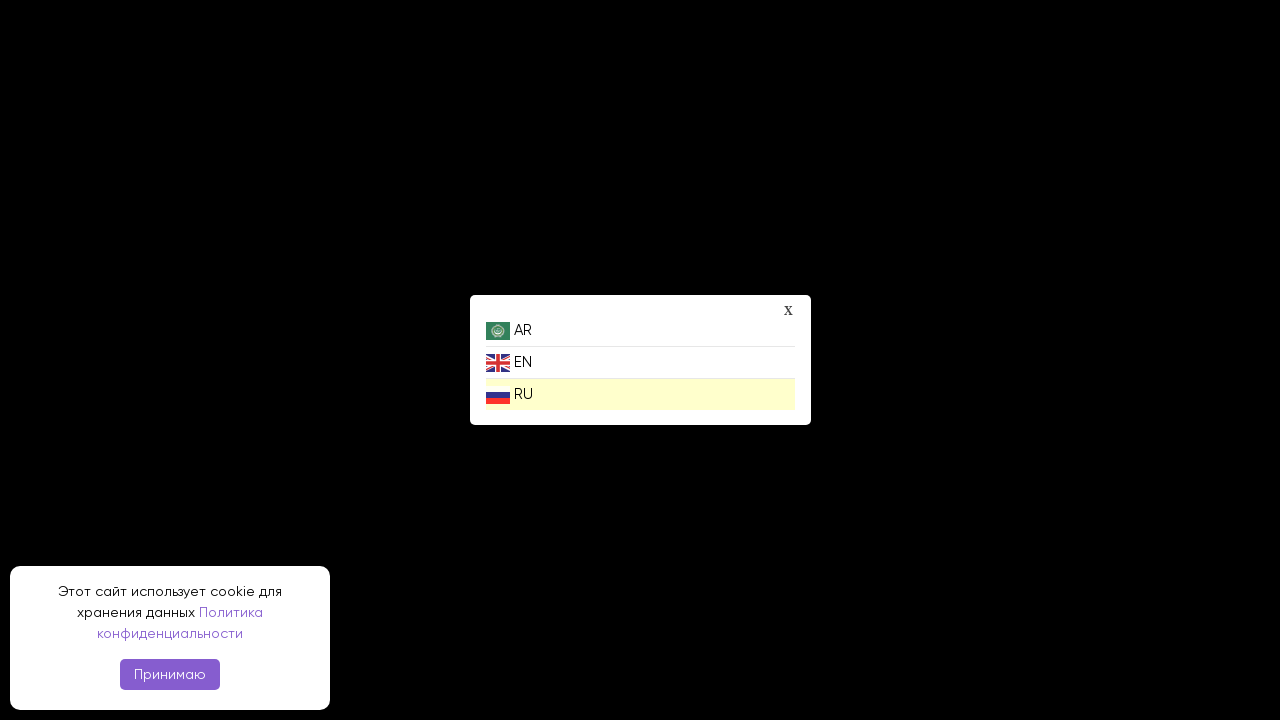

Russian language link became visible
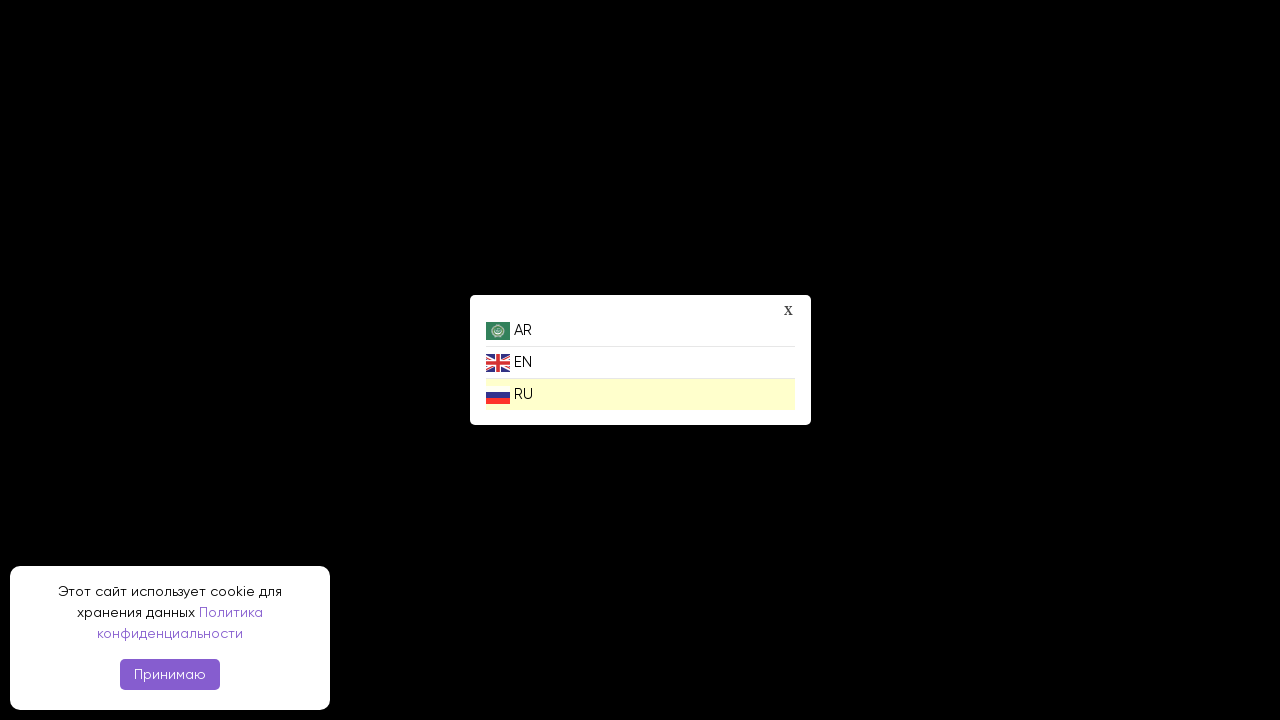

Clicked Russian language link to switch back to Russian at (640, 394) on internal:role=link[name="ru RU"i]
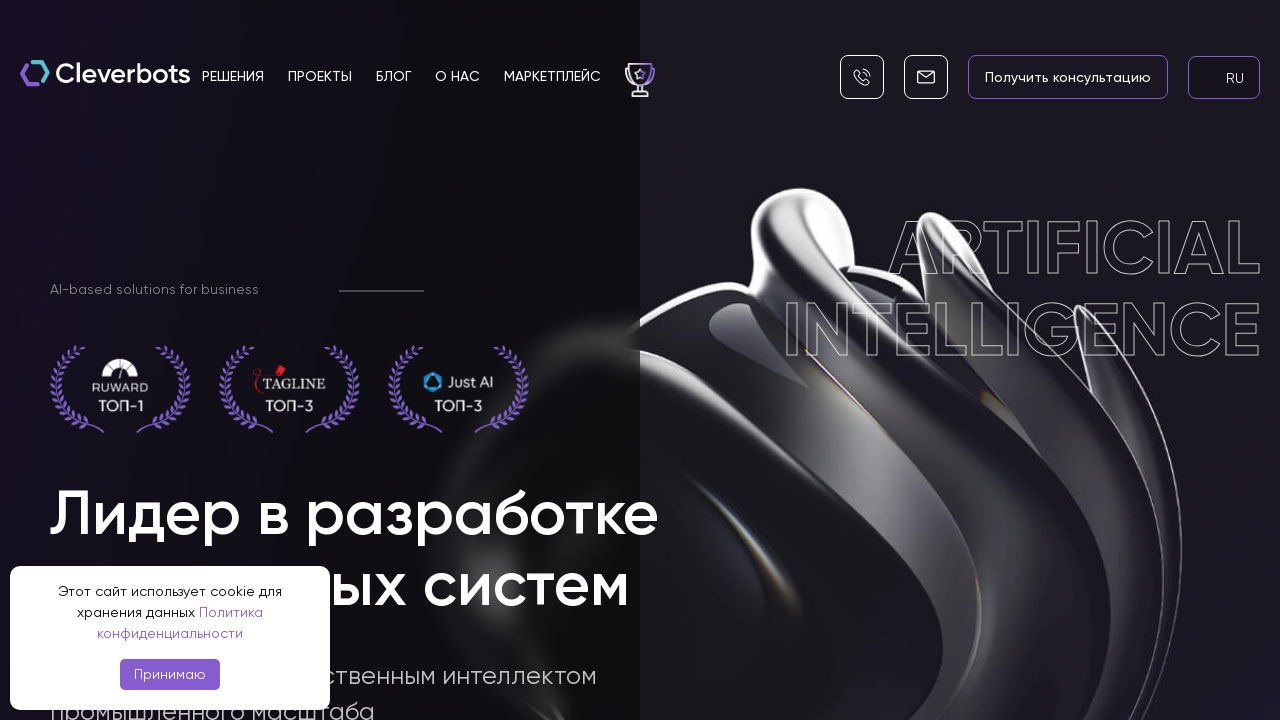

Verified page body contains expected Russian text about category title
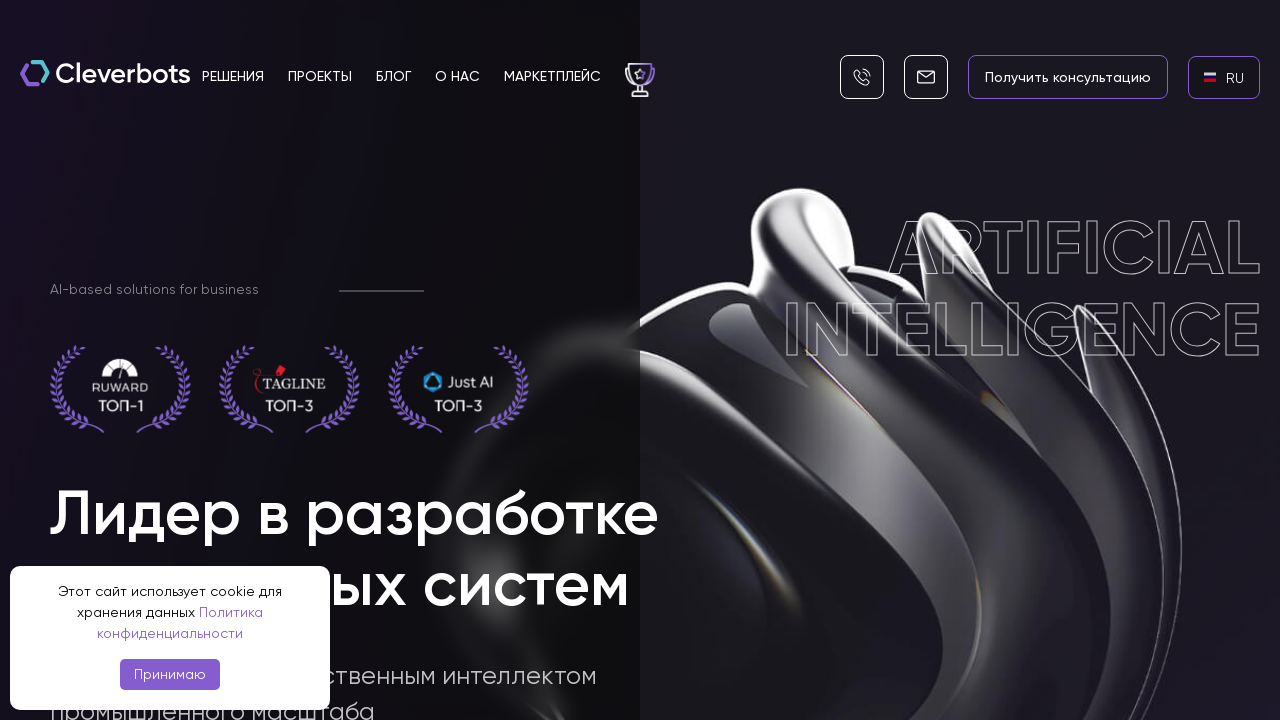

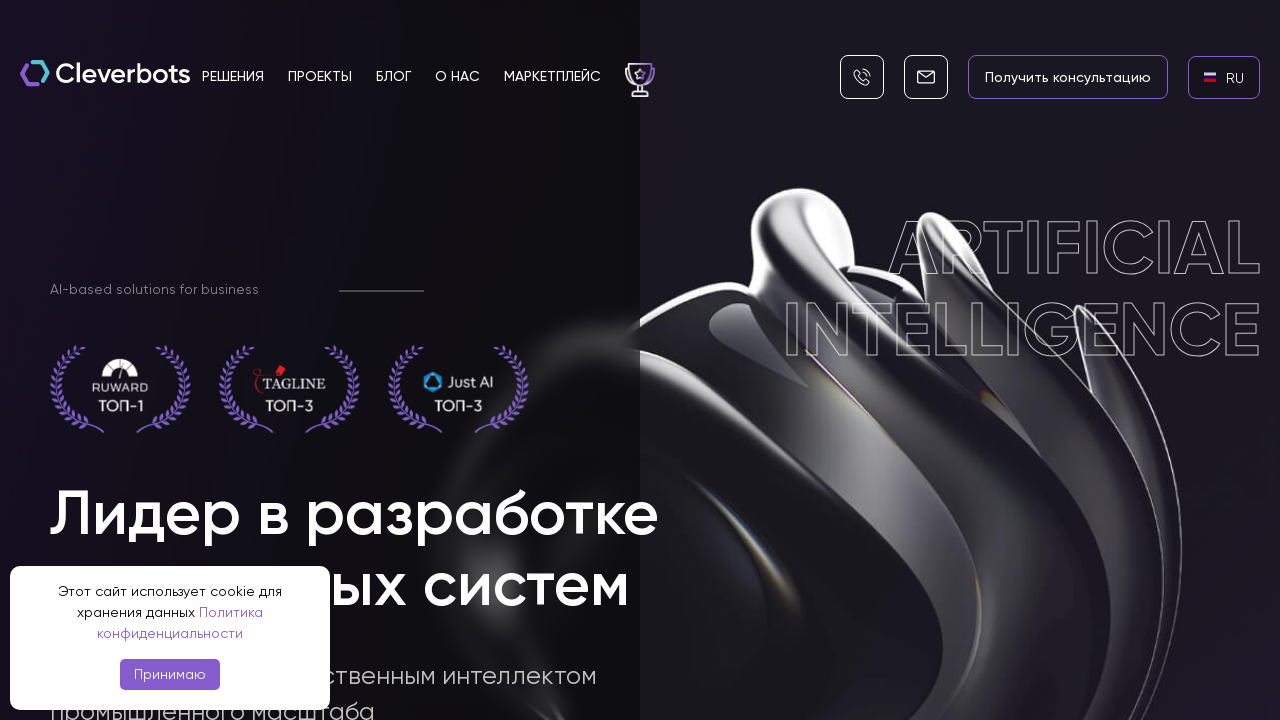